Tests highlighting an element on the page by finding a specific element and applying a red dashed border style using JavaScript, then reverting the style after a brief delay.

Starting URL: http://the-internet.herokuapp.com/large

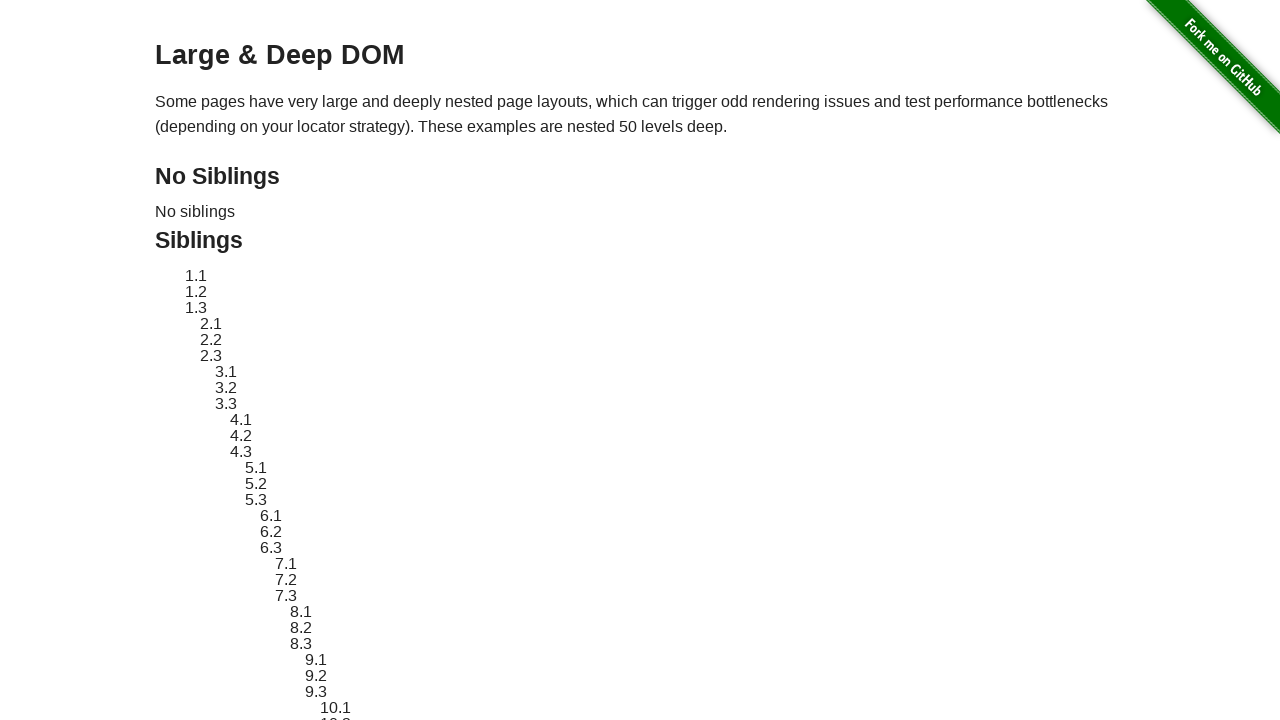

Navigated to the-internet.herokuapp.com/large
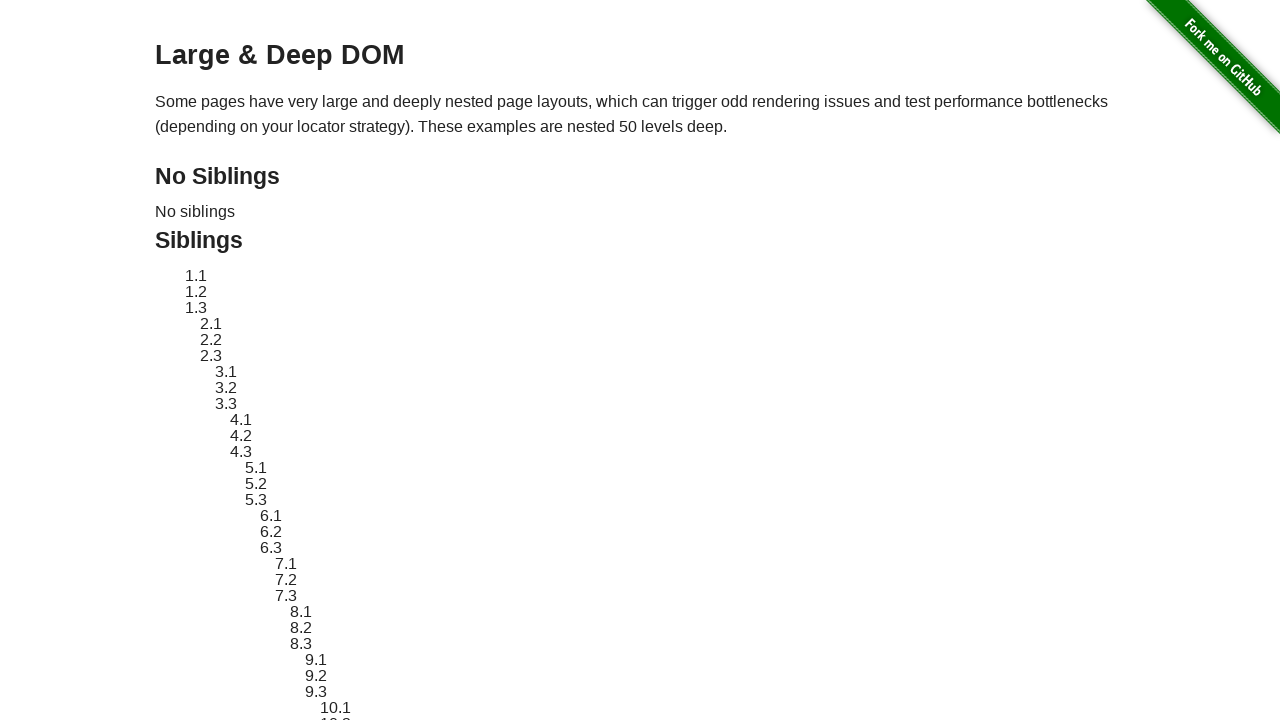

Located element #sibling-2.3
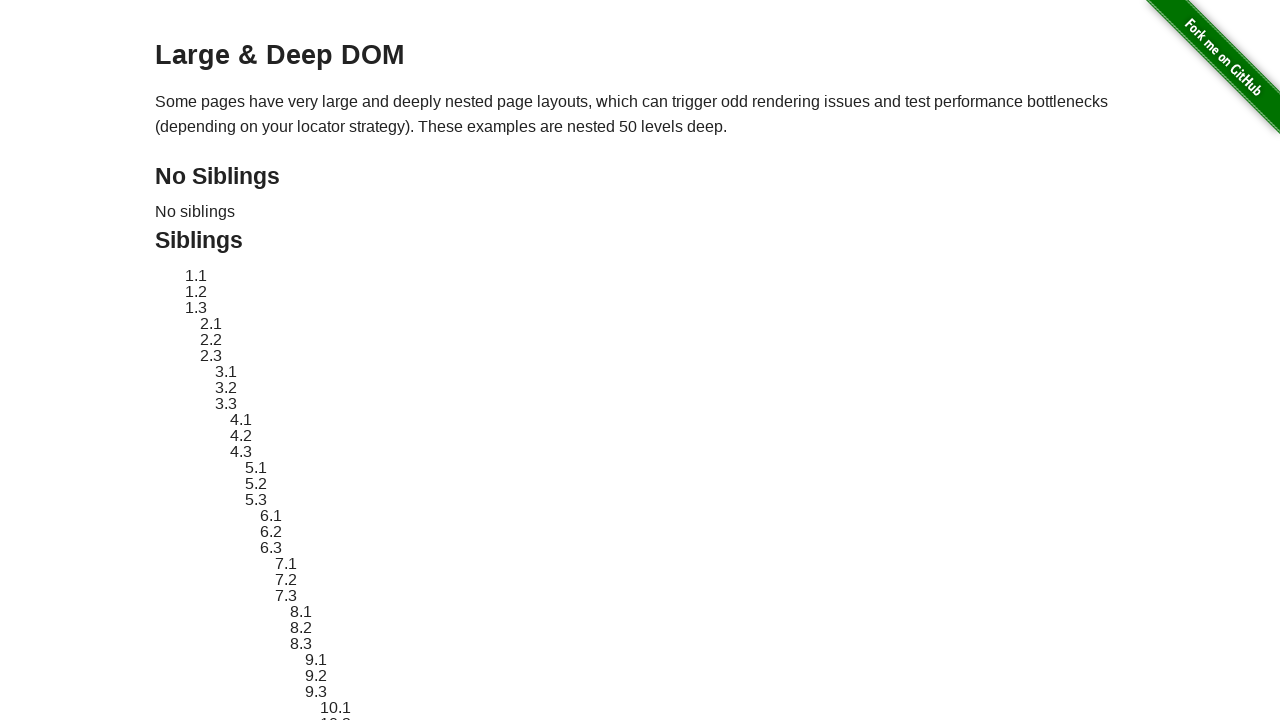

Element became visible
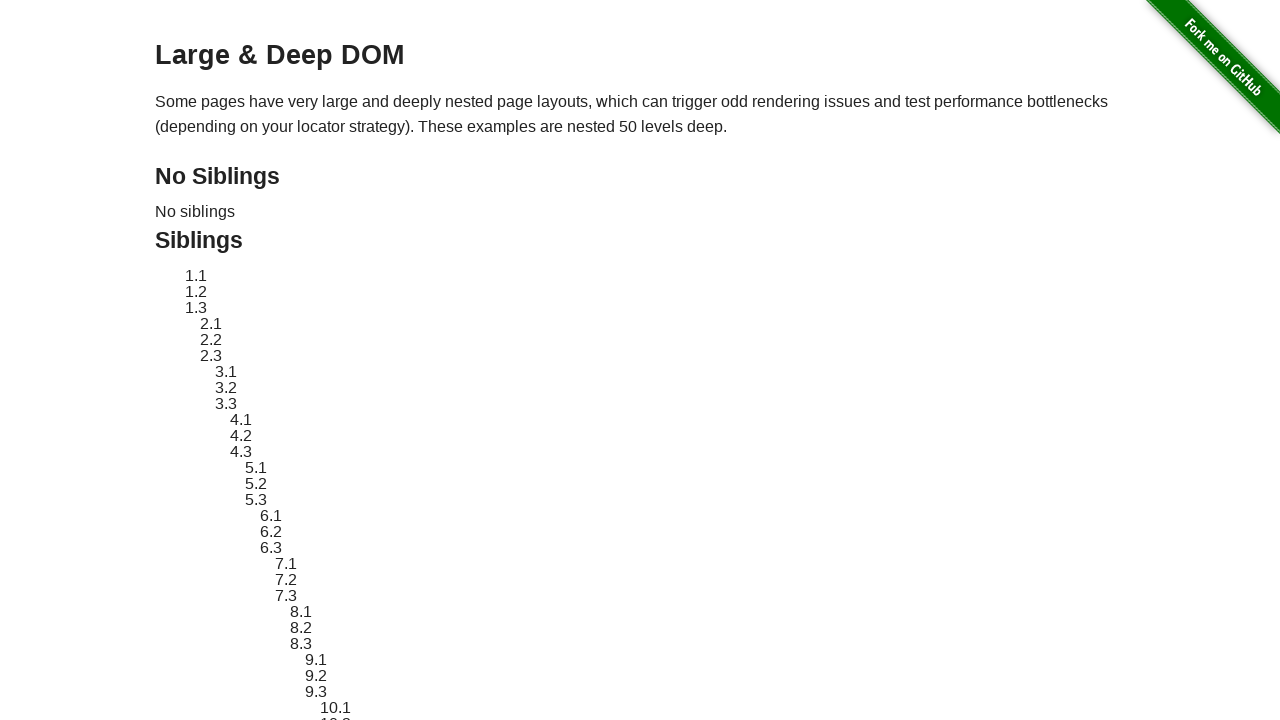

Retrieved original style attribute
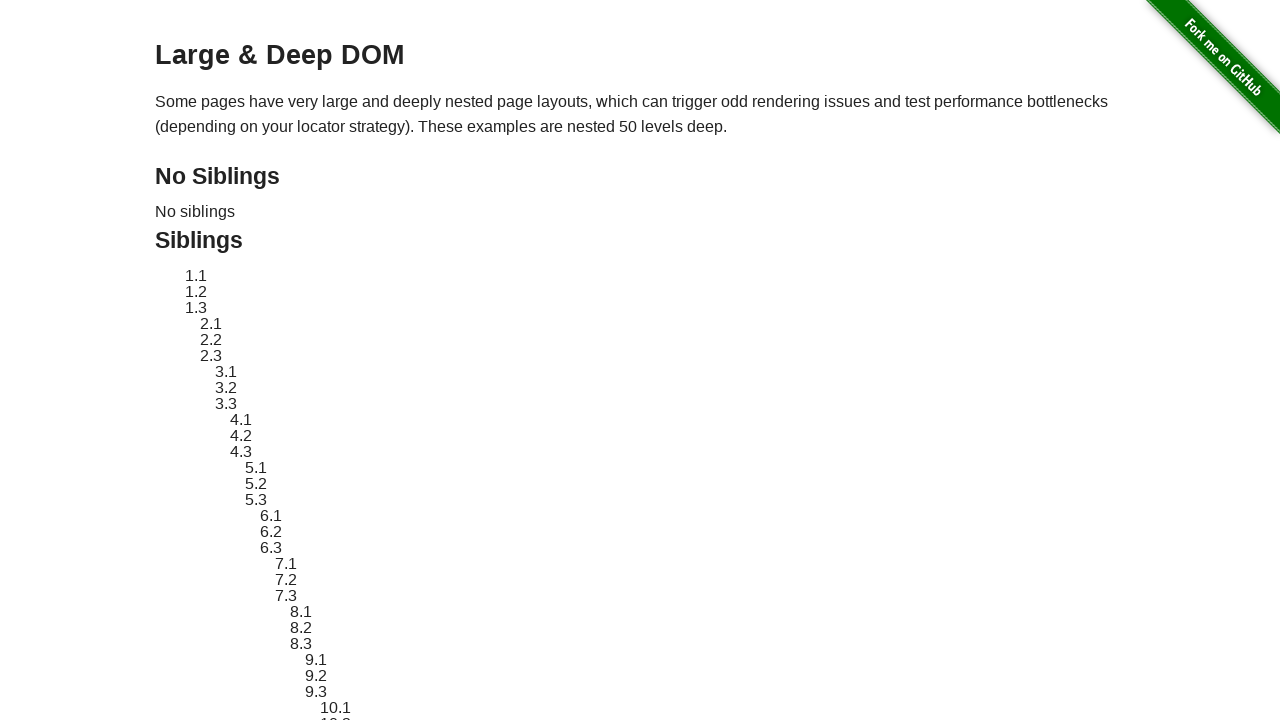

Applied red dashed border highlight to element
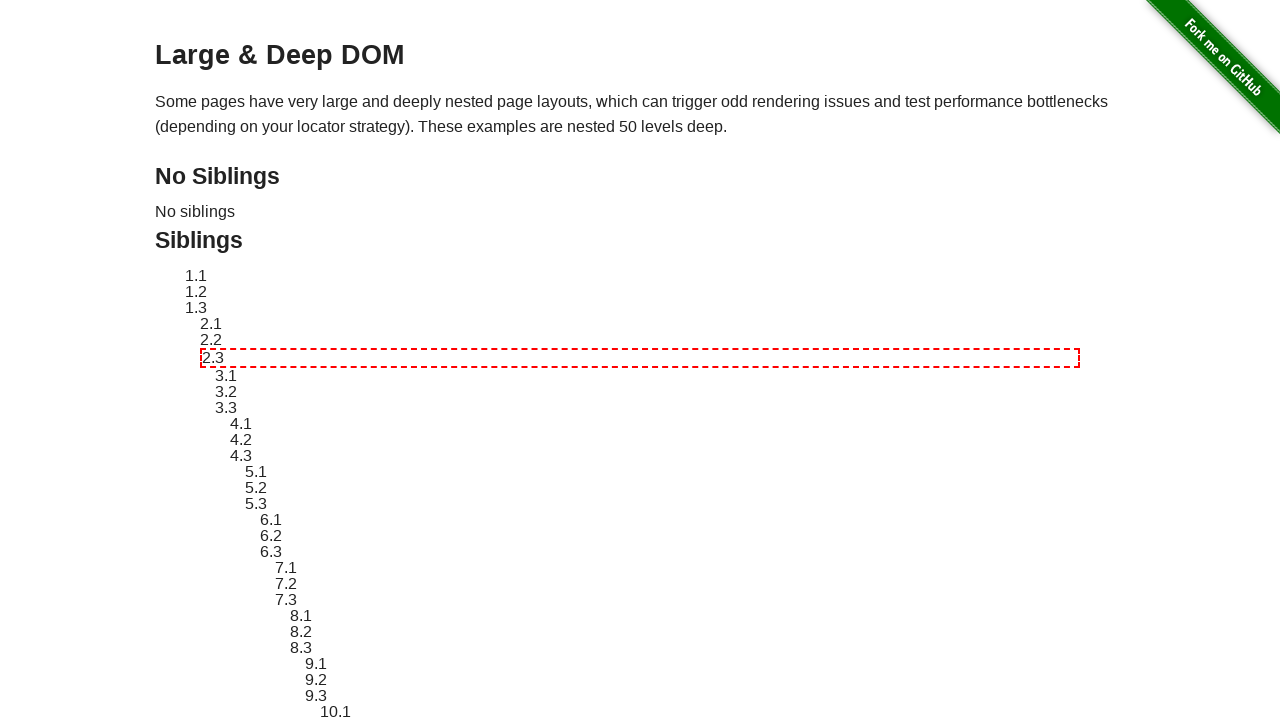

Waited 3 seconds to view the highlight
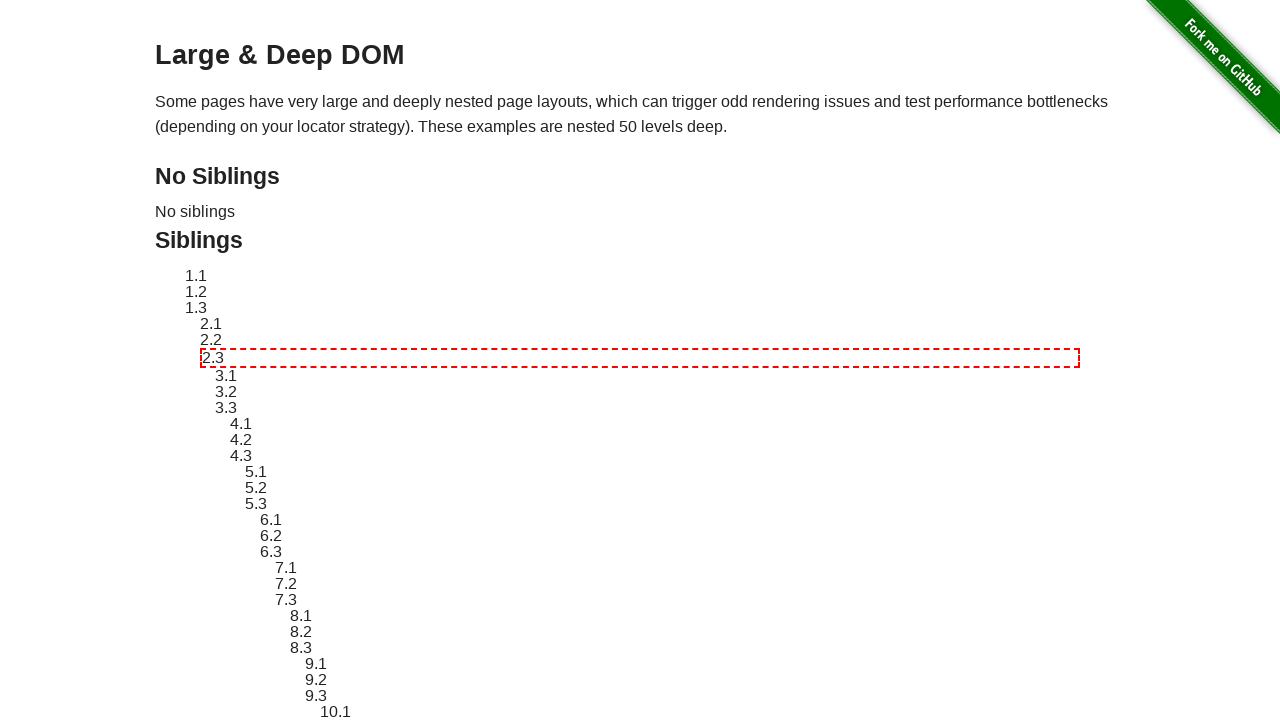

Reverted element style to original
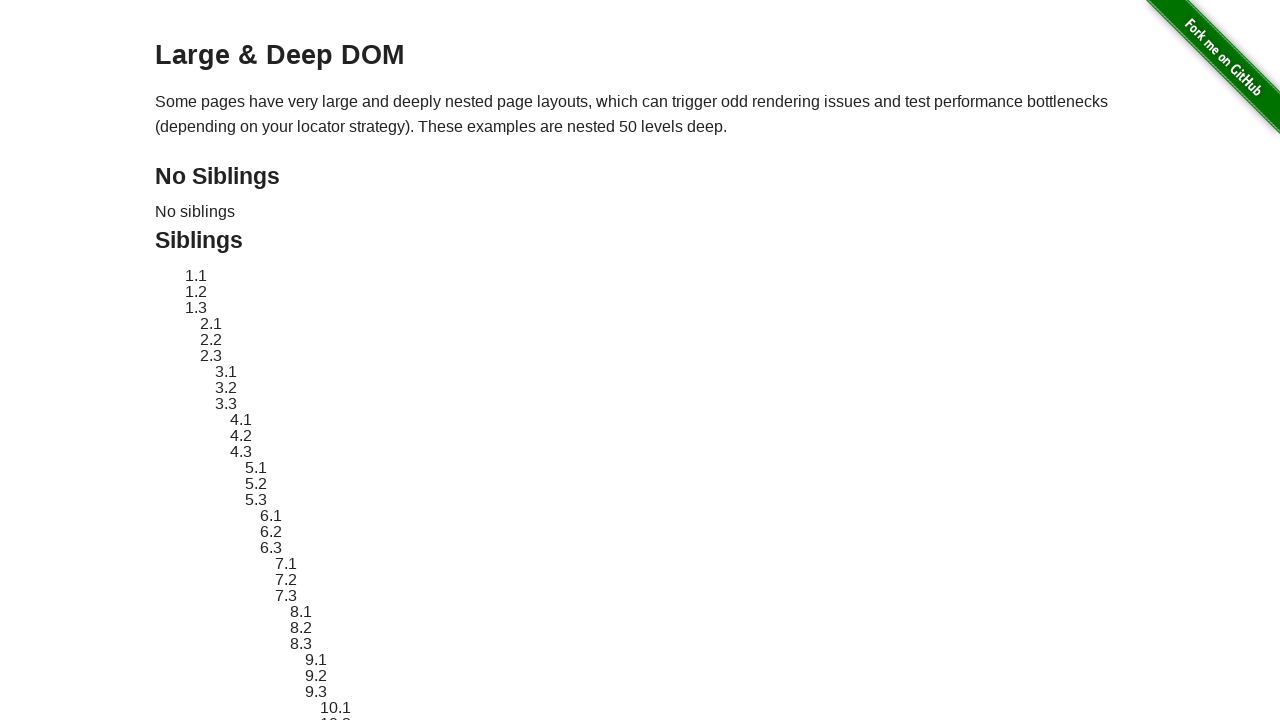

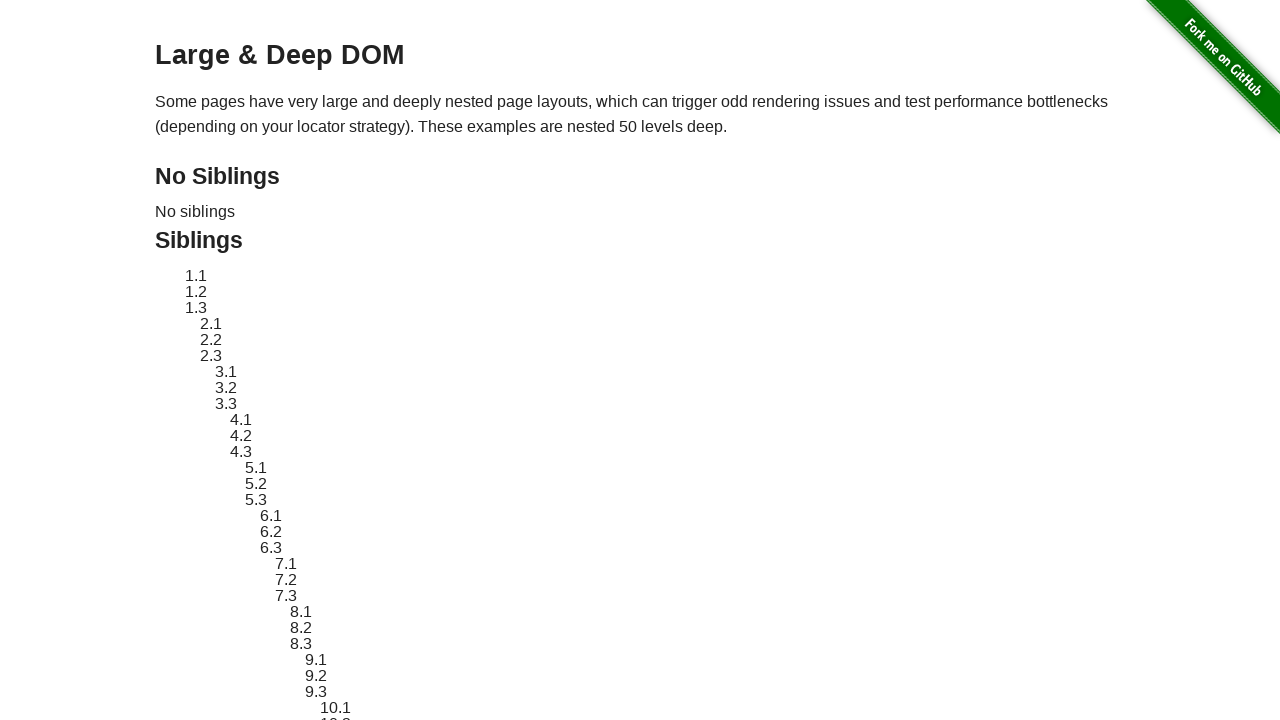